Tests a registration form by filling in various fields including name, email, gender, mobile, subjects, address, state and city, then submitting the form and verifying the submitted data.

Starting URL: https://demoqa.com/automation-practice-form

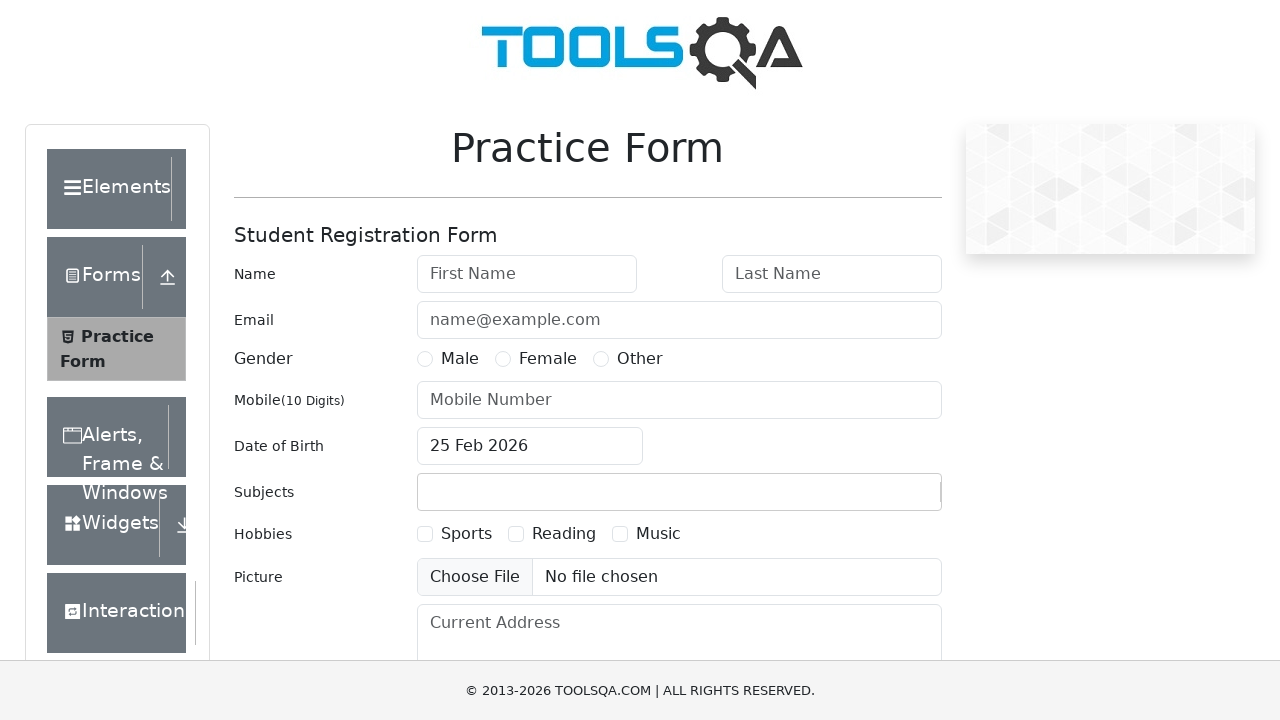

Filled first name field with 'Gautam' on input[placeholder='First Name']
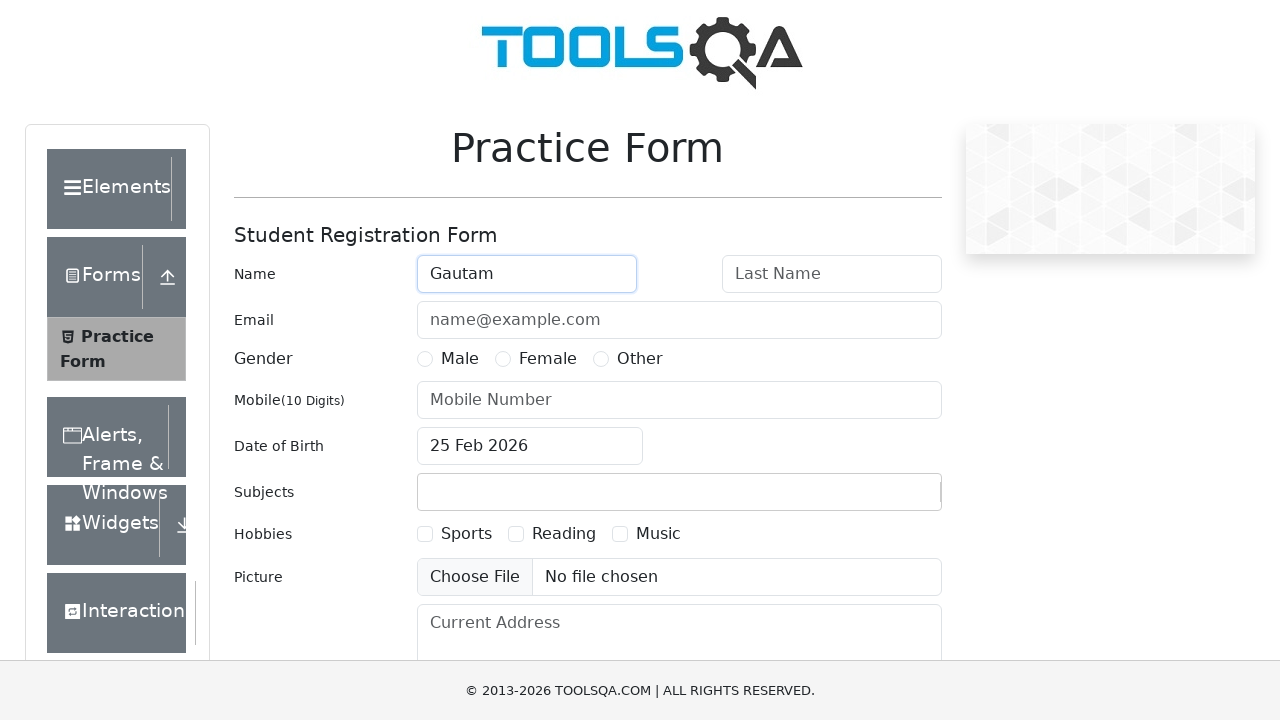

Filled last name field with 'Jangra' on input[placeholder='Last Name']
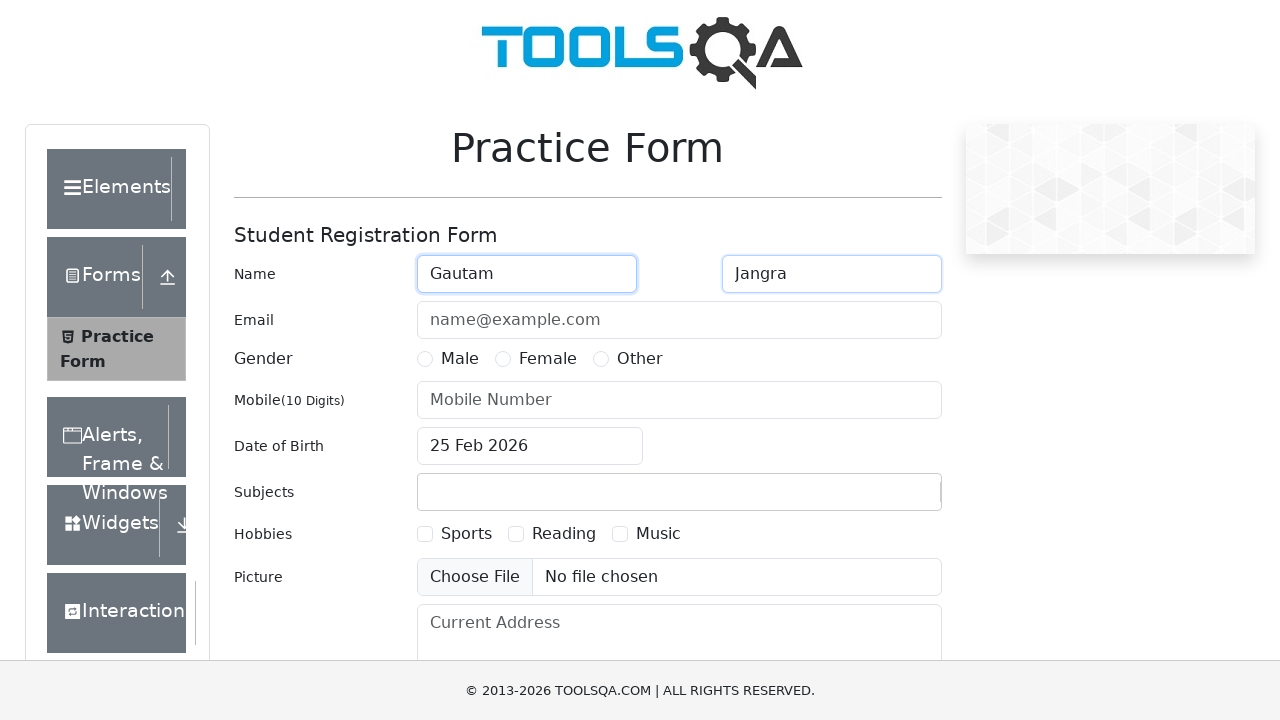

Filled email field with 'Mohit160161@gmail.com' on input[placeholder='name@example.com']
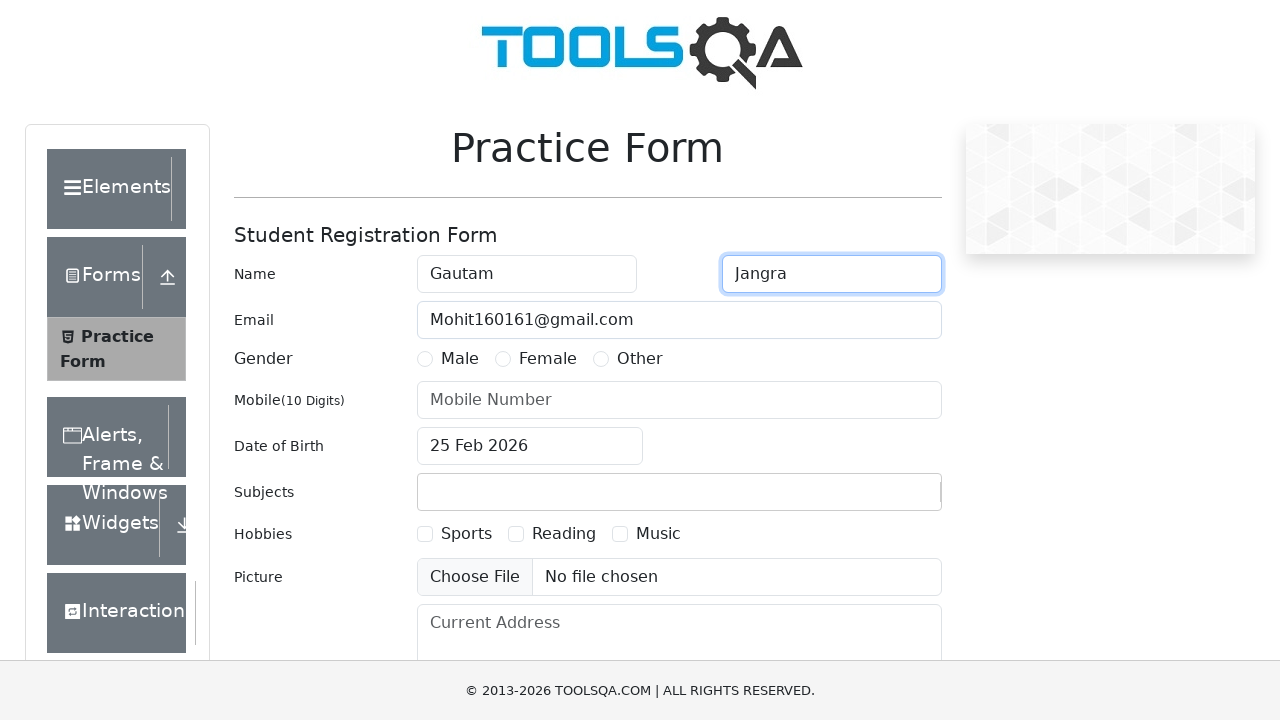

Selected Male gender option at (460, 359) on label:text('Male')
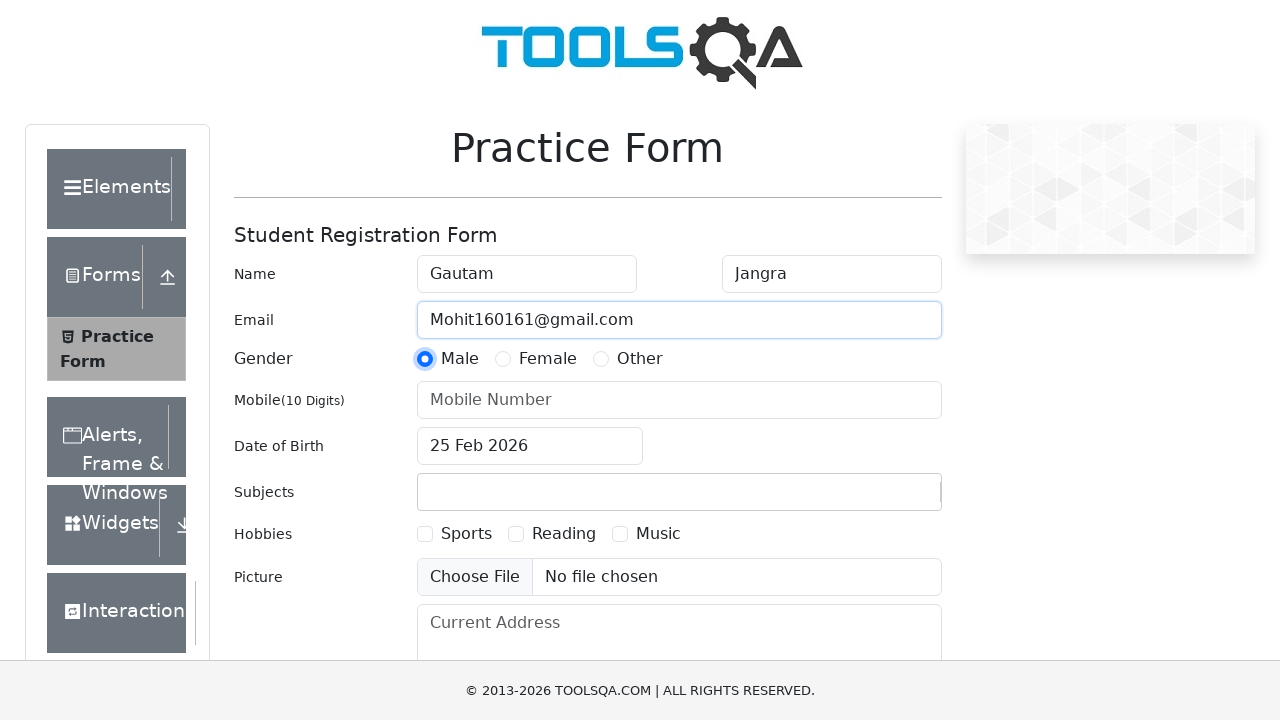

Filled mobile number field with '9996151141' on input[placeholder='Mobile Number']
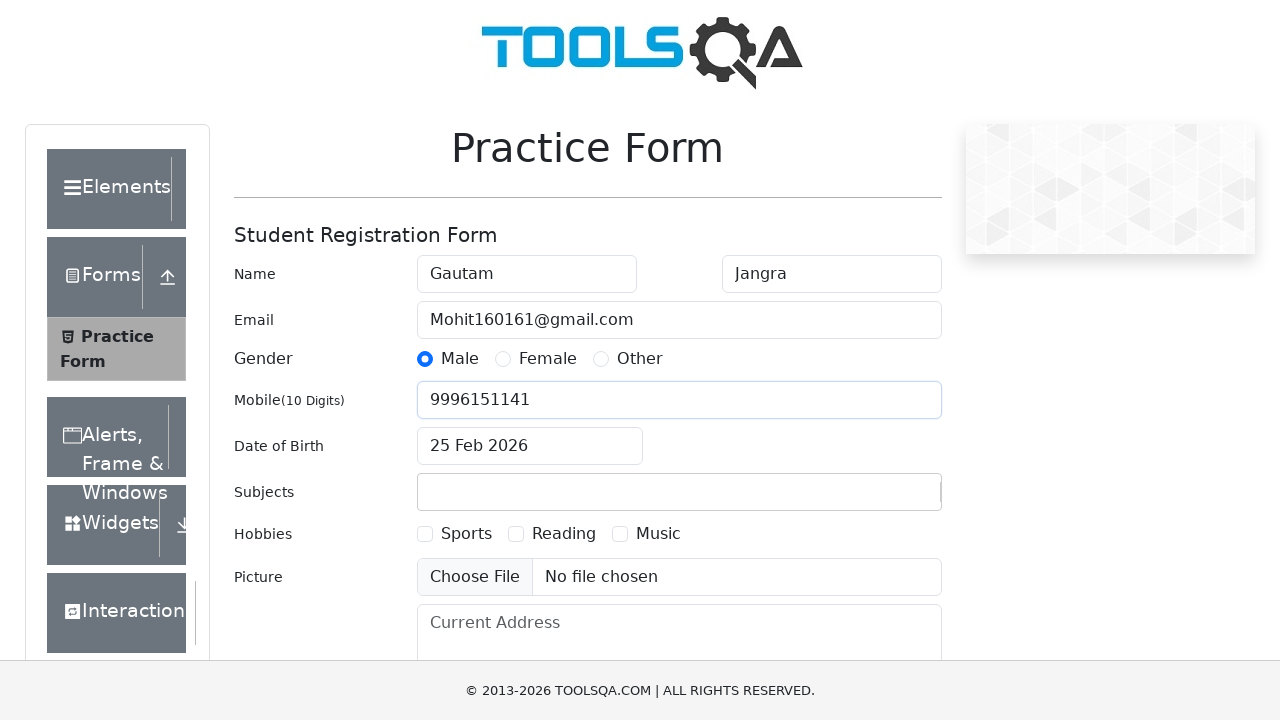

Entered 'Account' in subjects input field on #subjectsInput
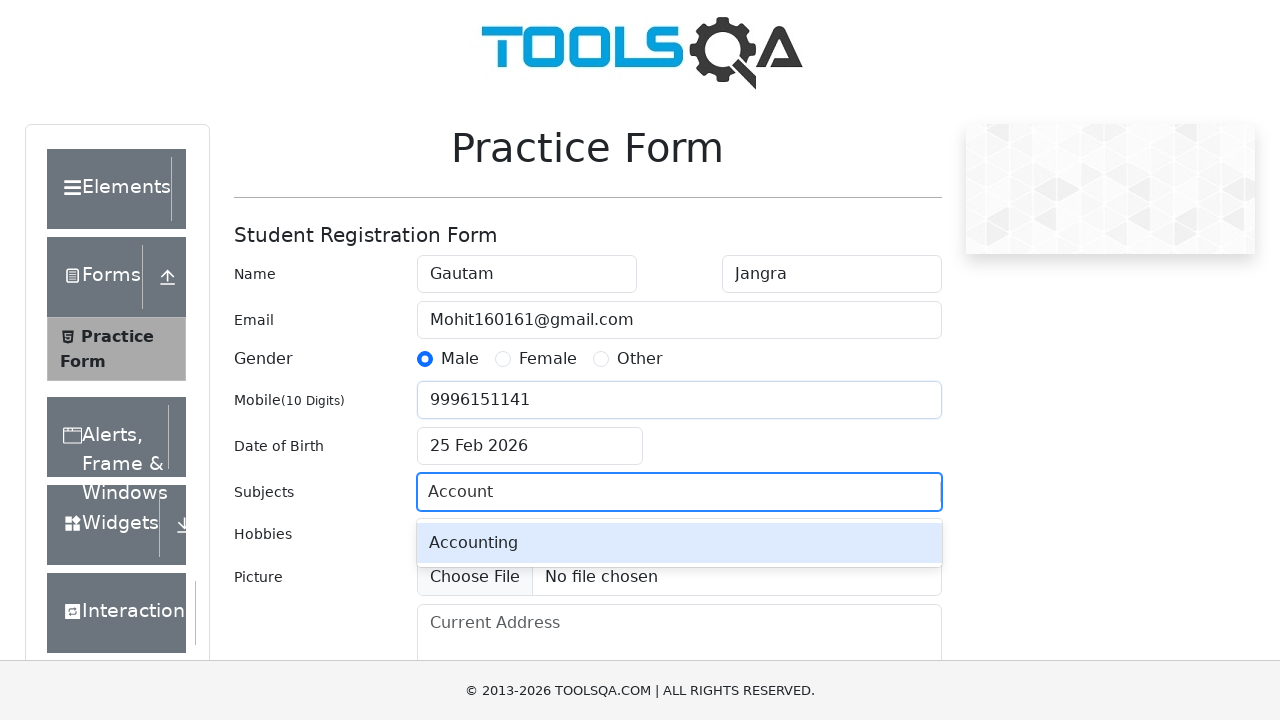

Pressed Enter to confirm subject selection on #subjectsInput
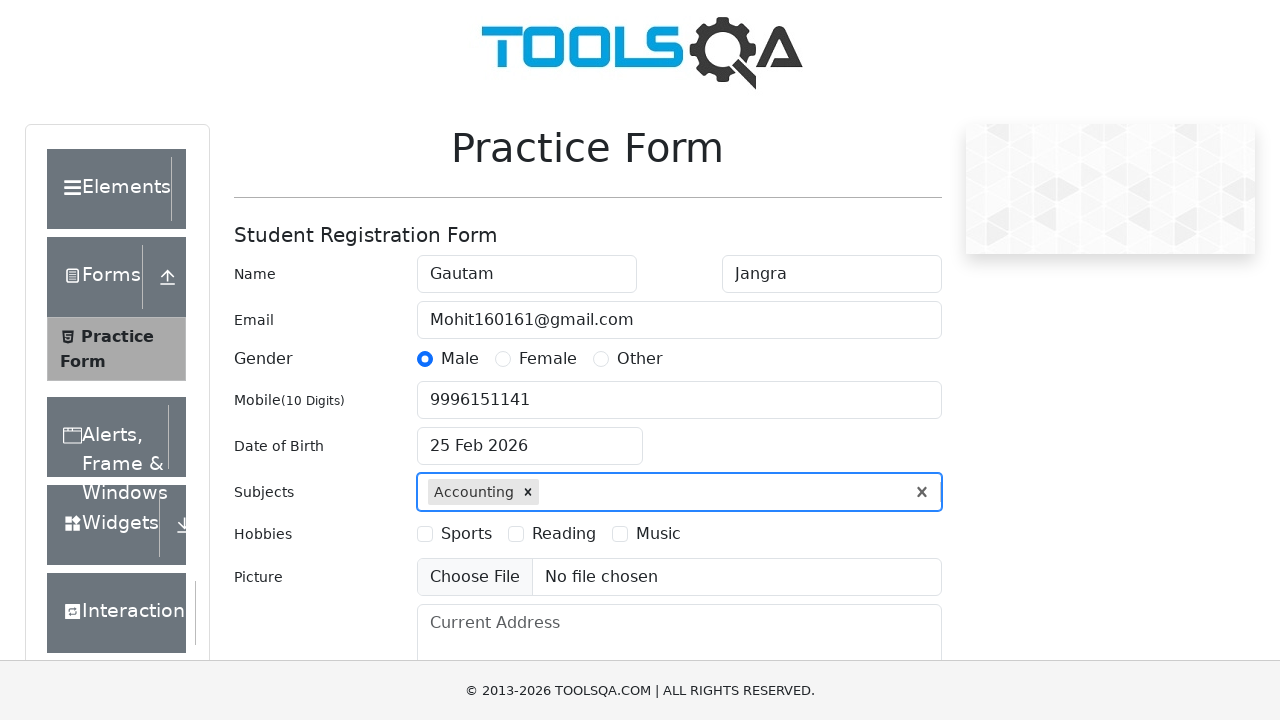

Filled current address field with 'House number 1000, sector 1, Karnal' on #currentAddress
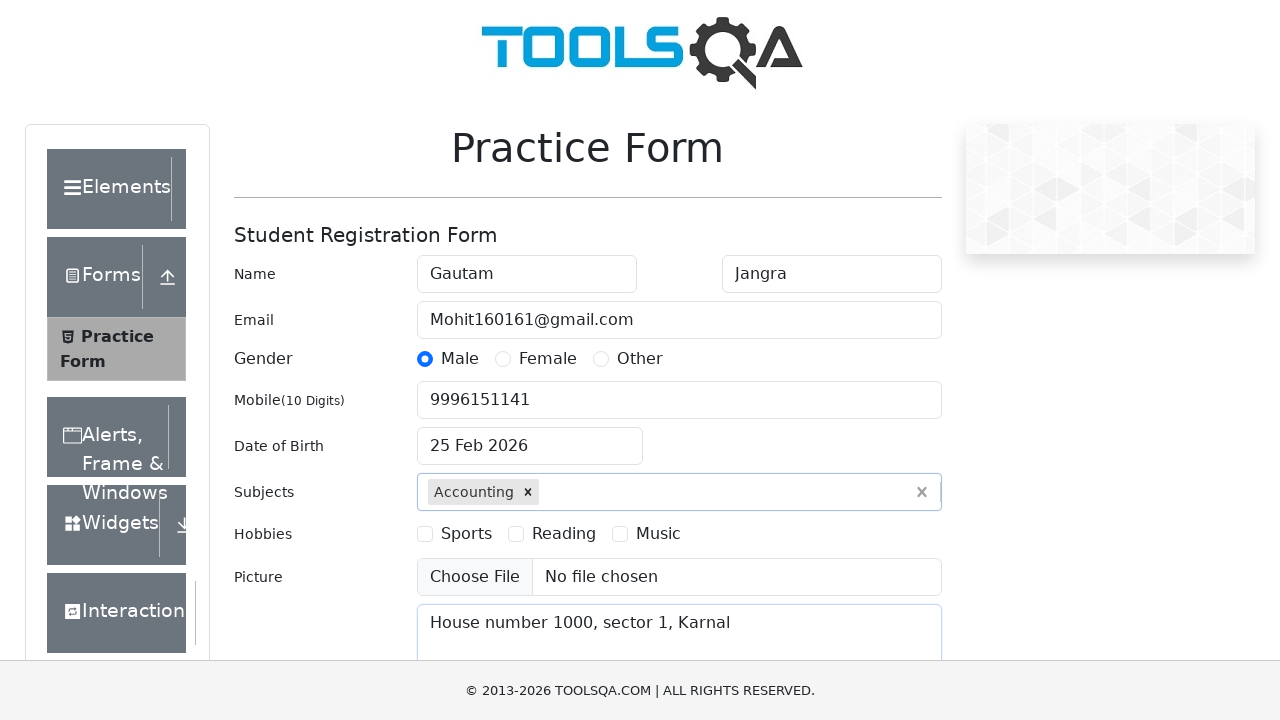

Entered 'Haryana' in state selection field on input#react-select-3-input
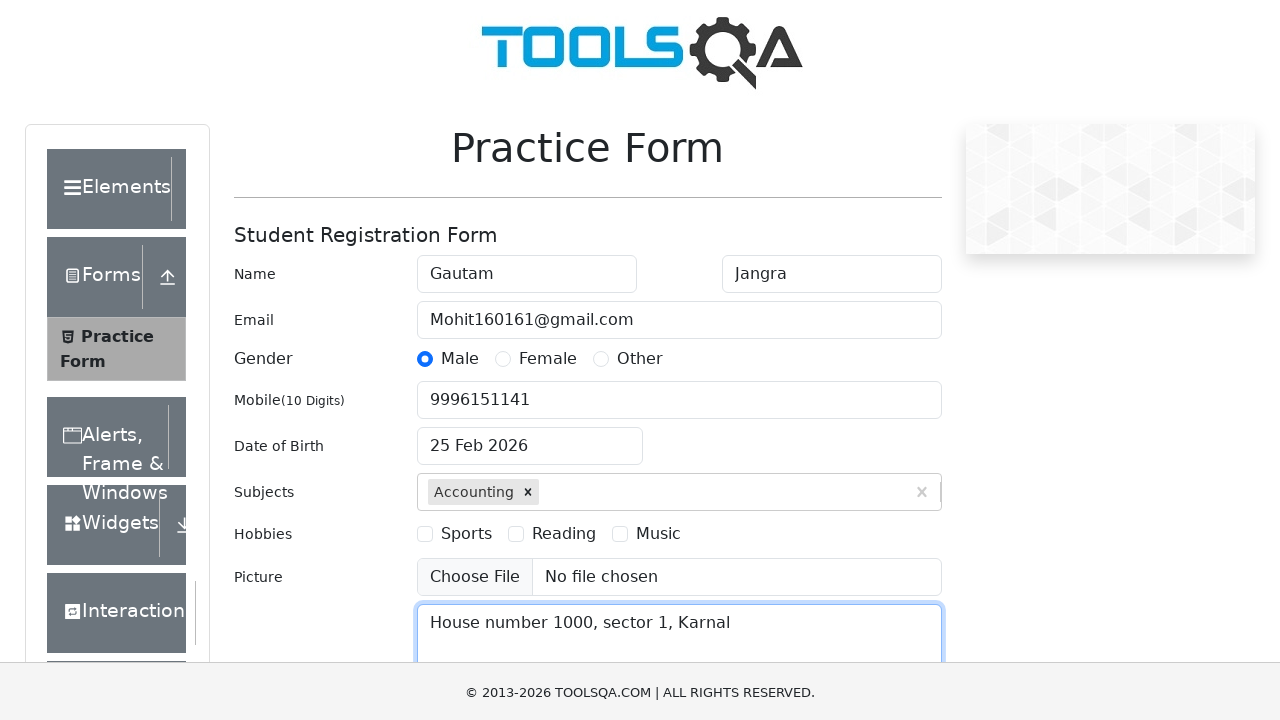

Pressed Enter to confirm state selection on input#react-select-3-input
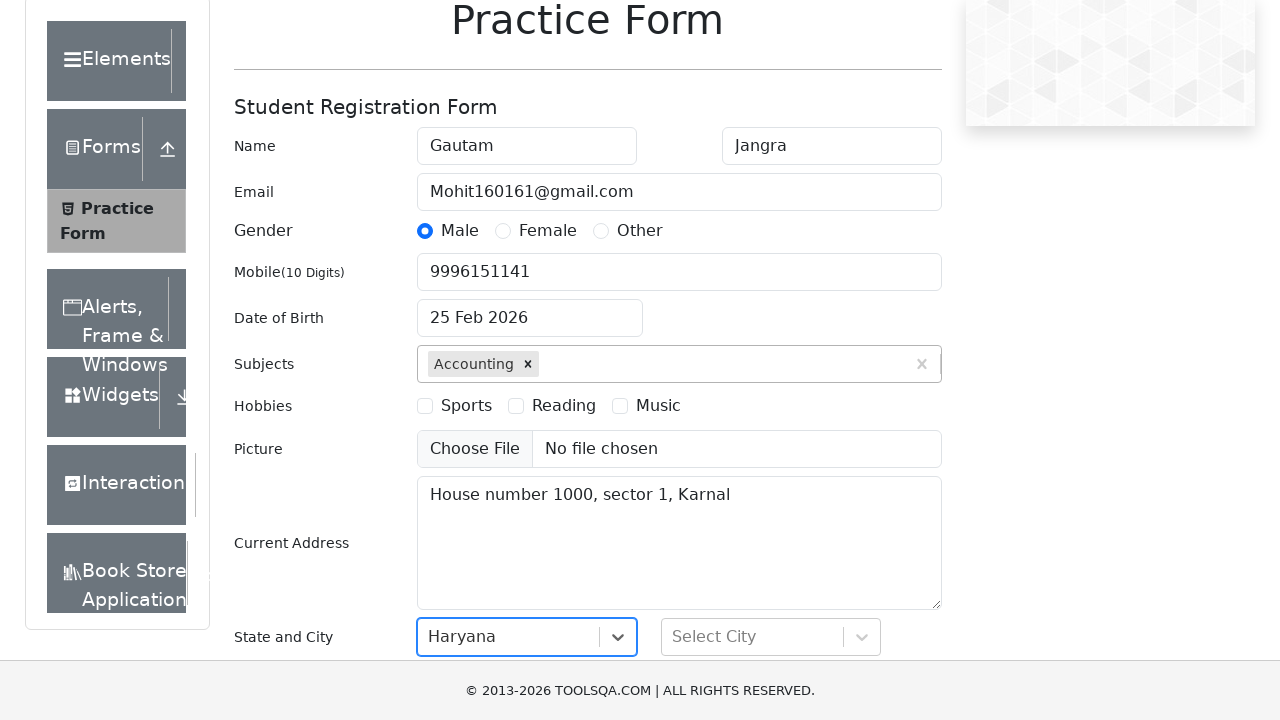

Entered 'Karnal' in city selection field on input#react-select-4-input
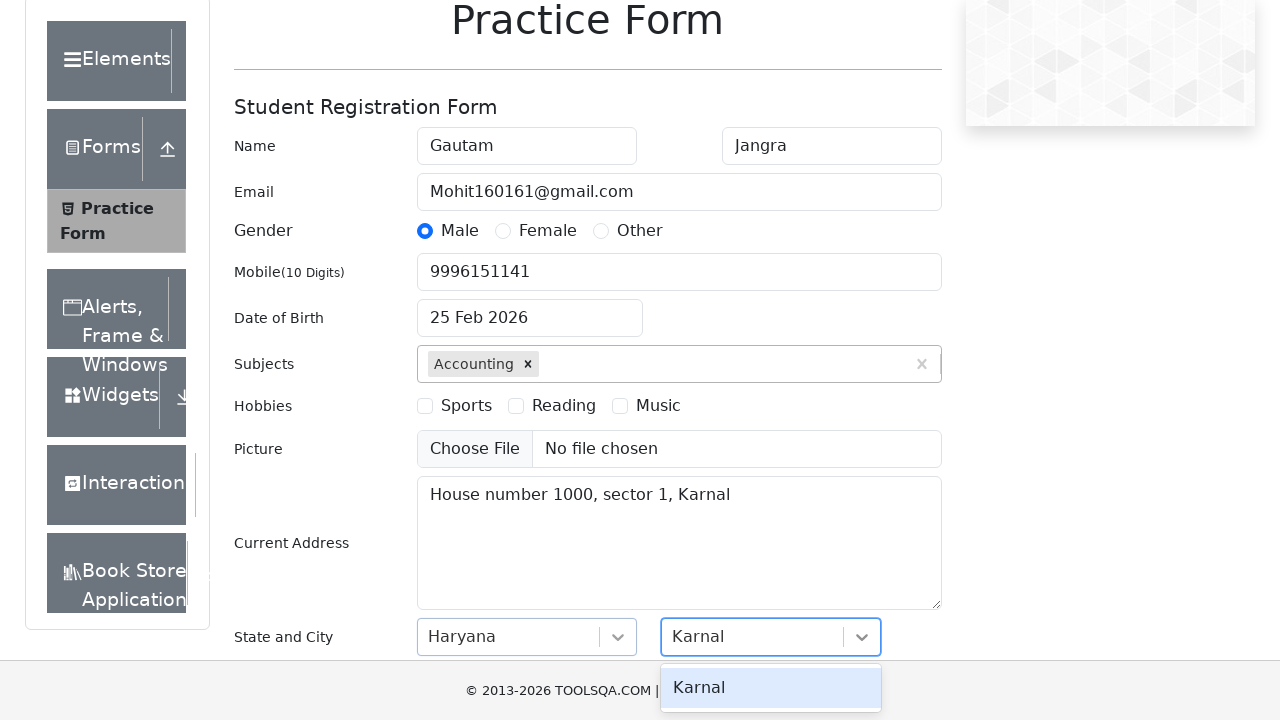

Pressed Enter to confirm city selection on input#react-select-4-input
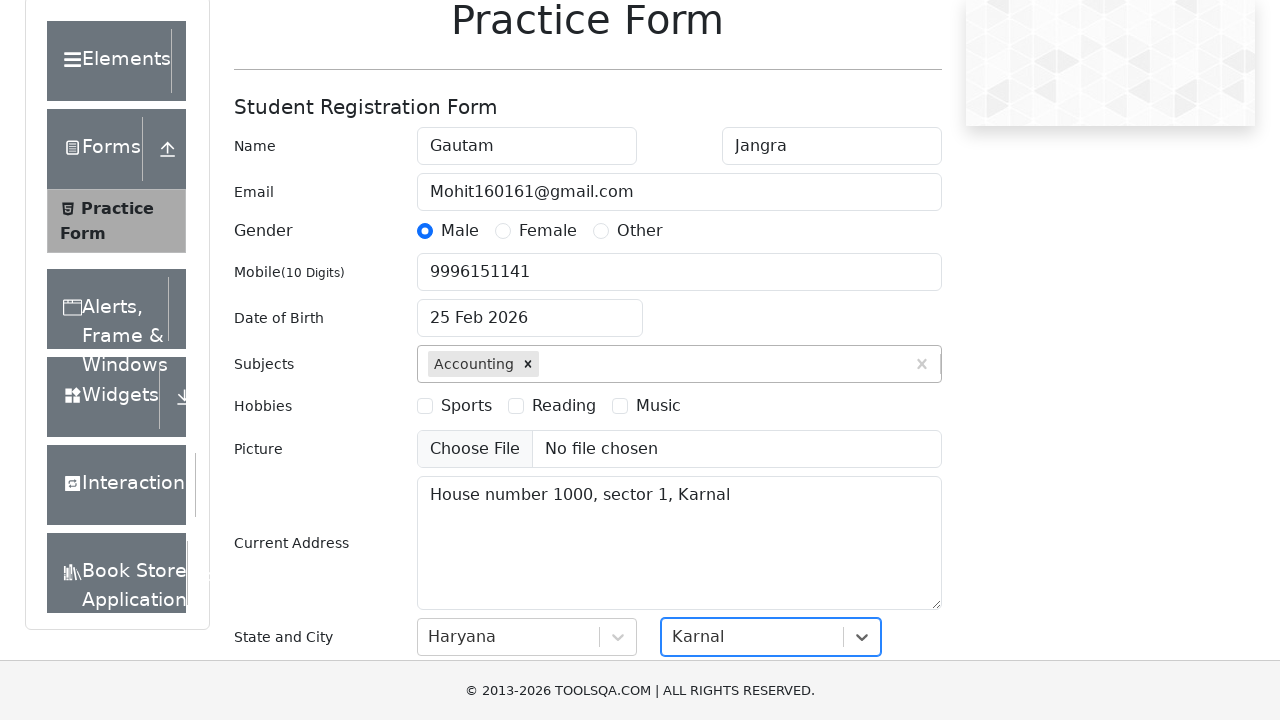

Submitted the registration form
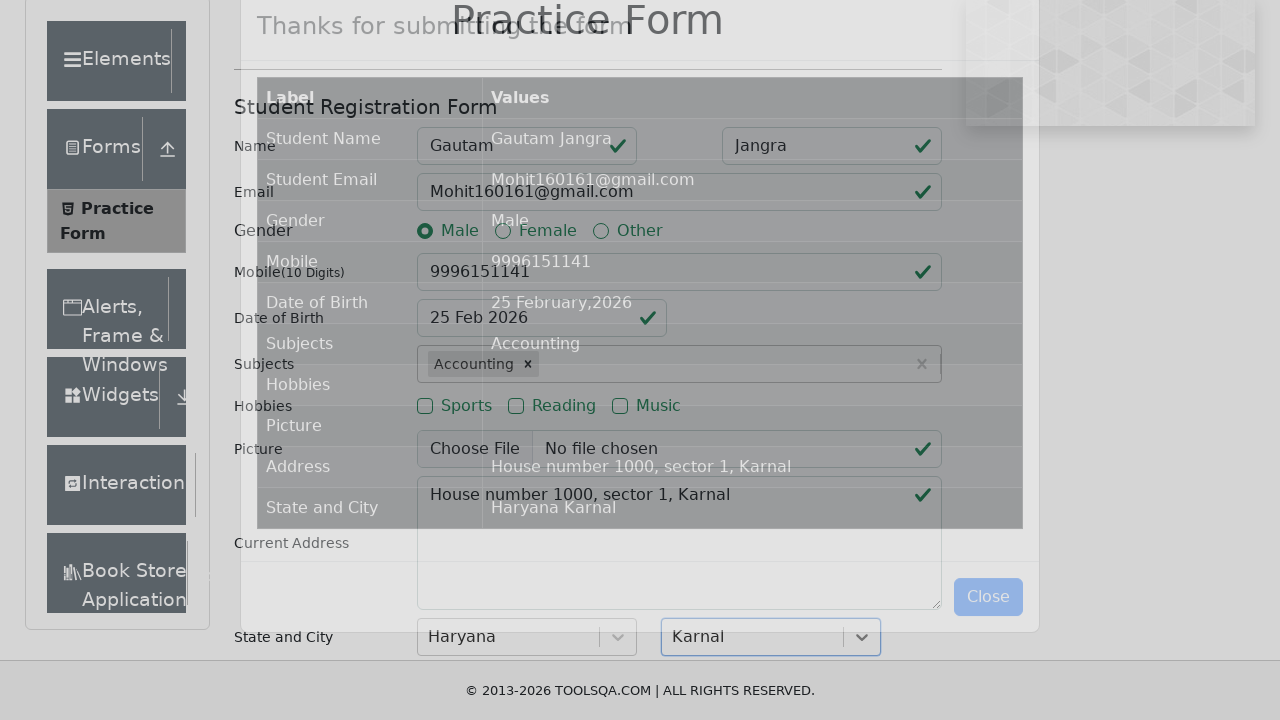

Submission confirmation modal appeared
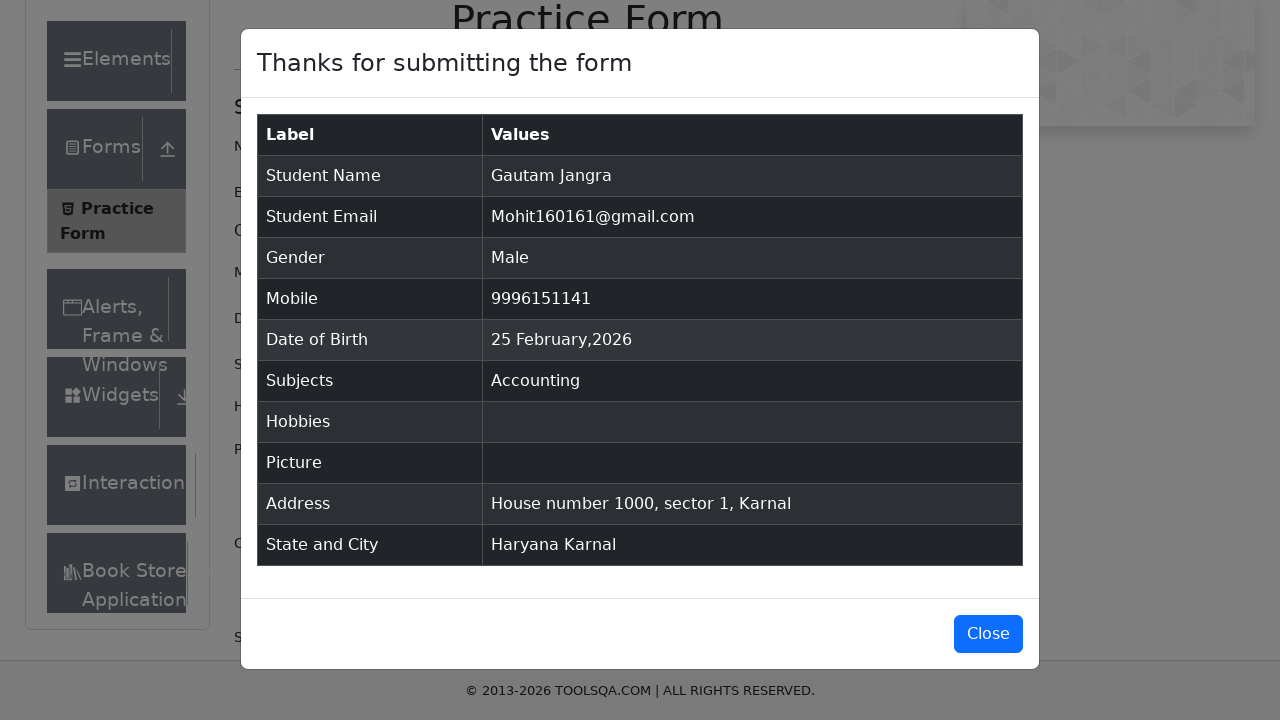

Verified confirmation title 'Thanks for submitting the form'
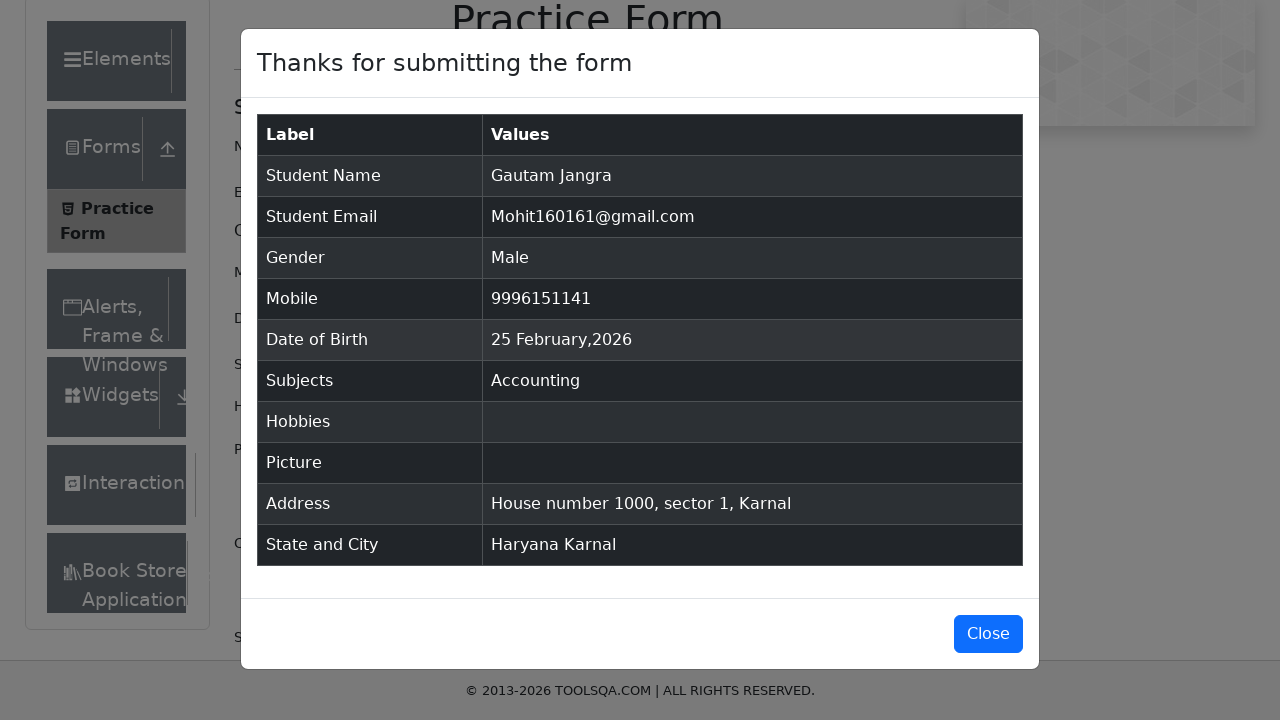

Verified student name is 'Gautam Jangra'
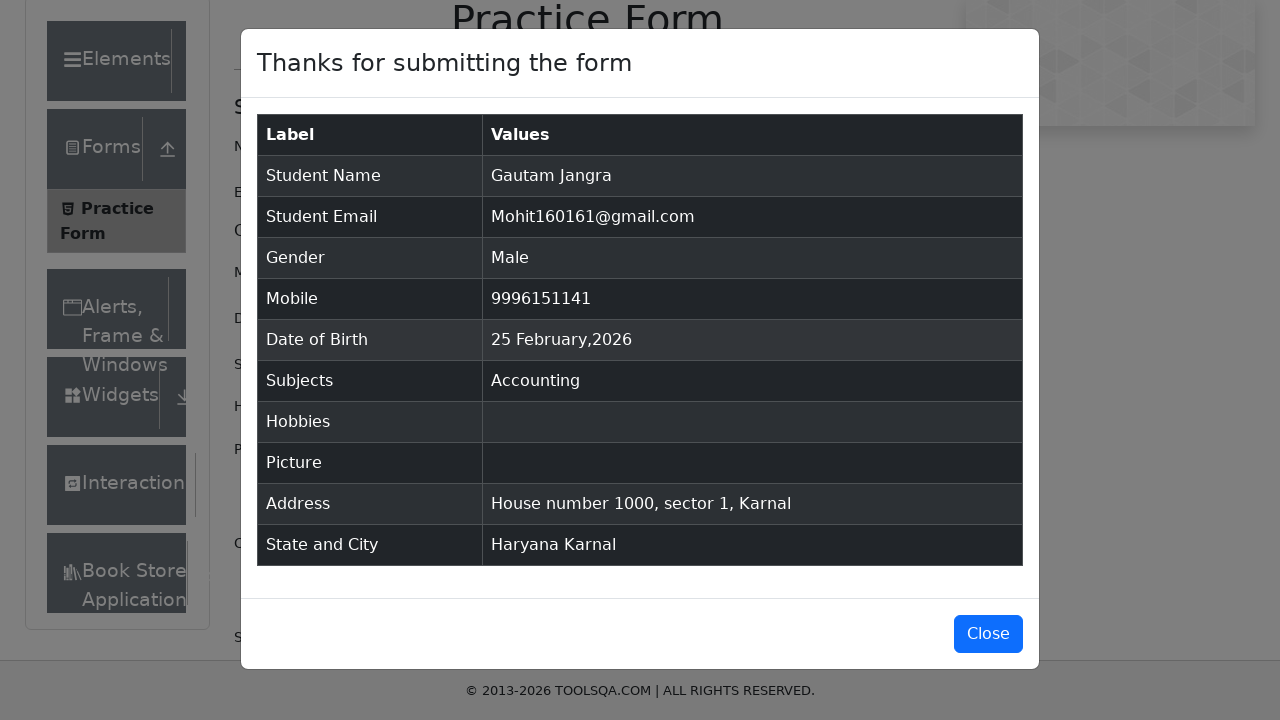

Verified student email is 'Mohit160161@gmail.com'
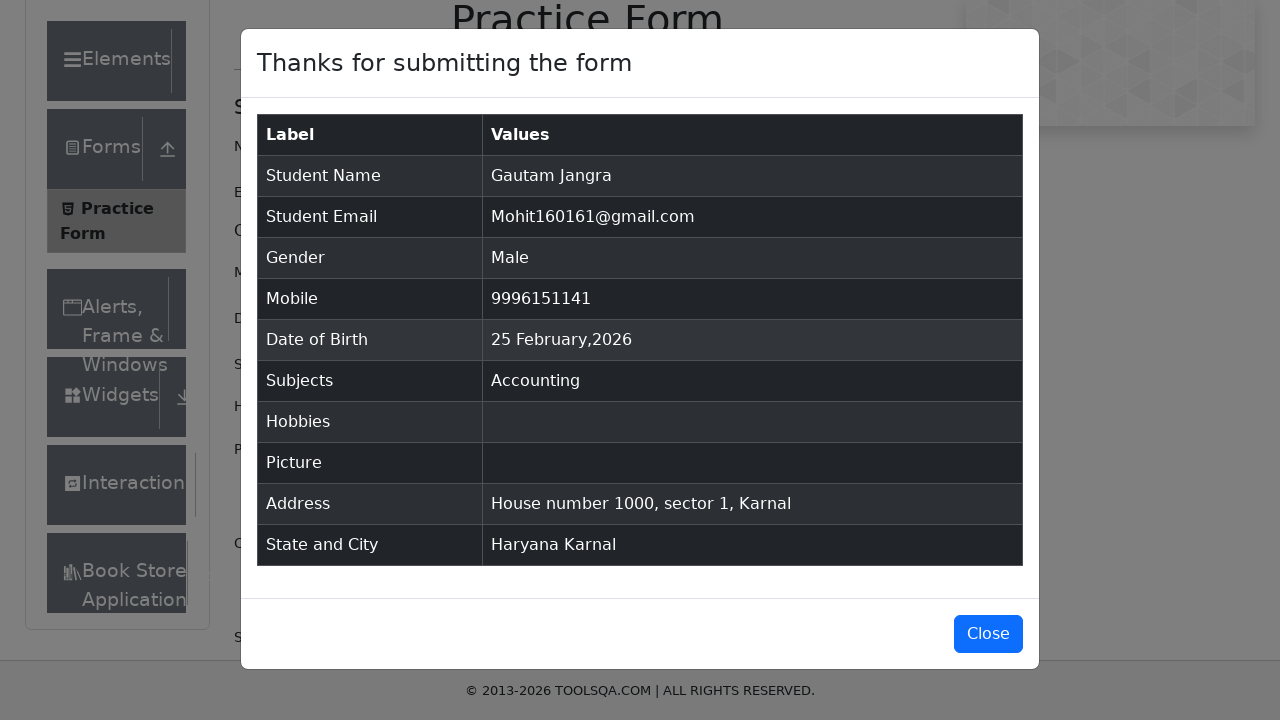

Verified gender is 'Male'
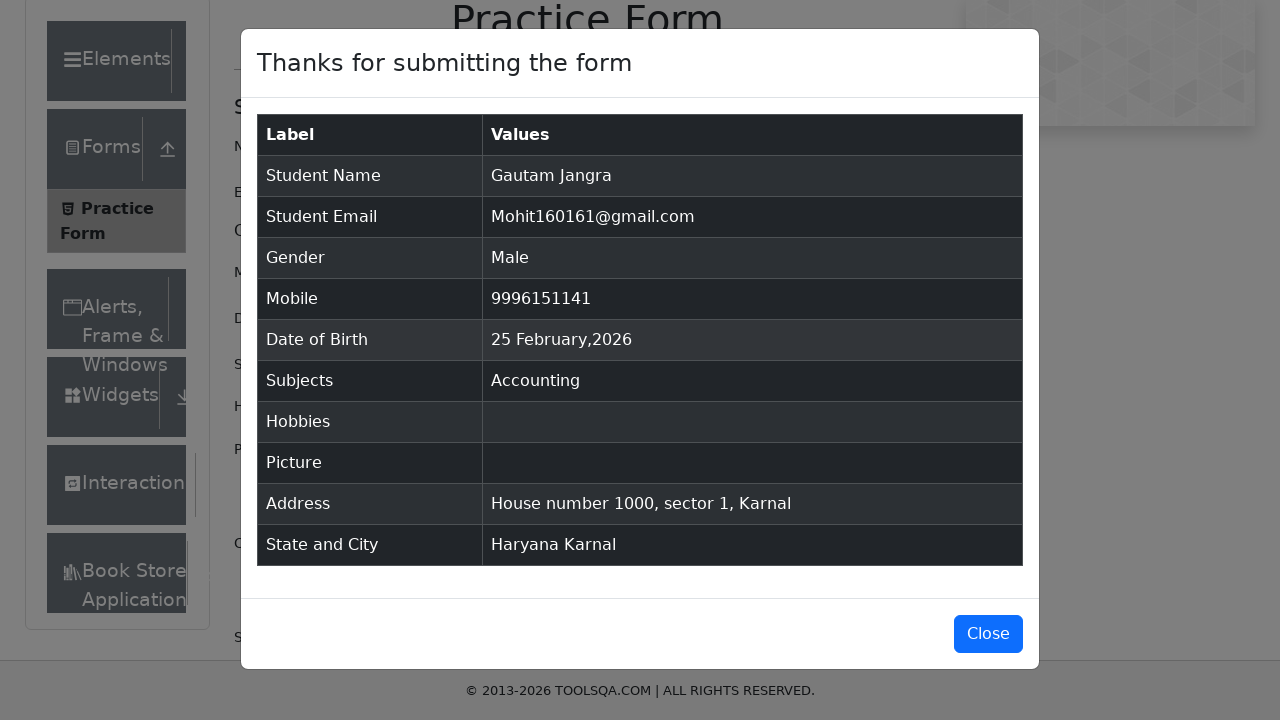

Verified mobile number is '9996151141'
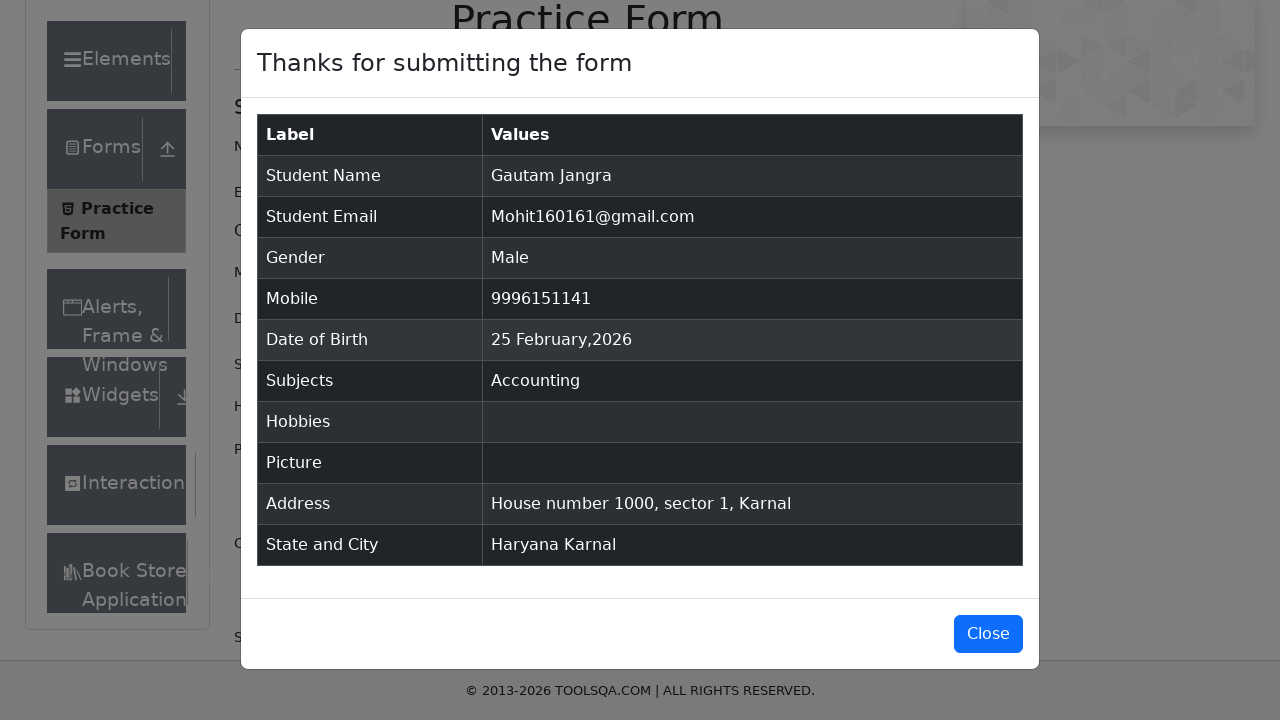

Verified subjects contains 'Account'
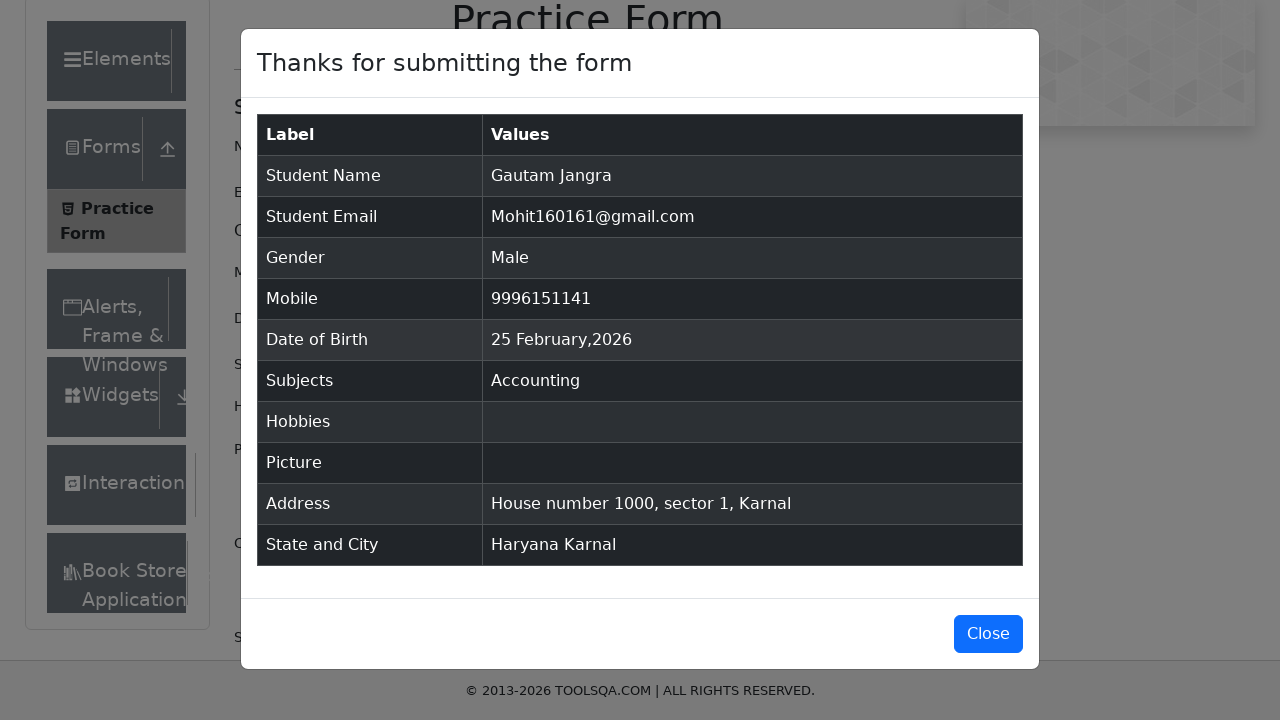

Verified address is 'House number 1000, sector 1, Karnal'
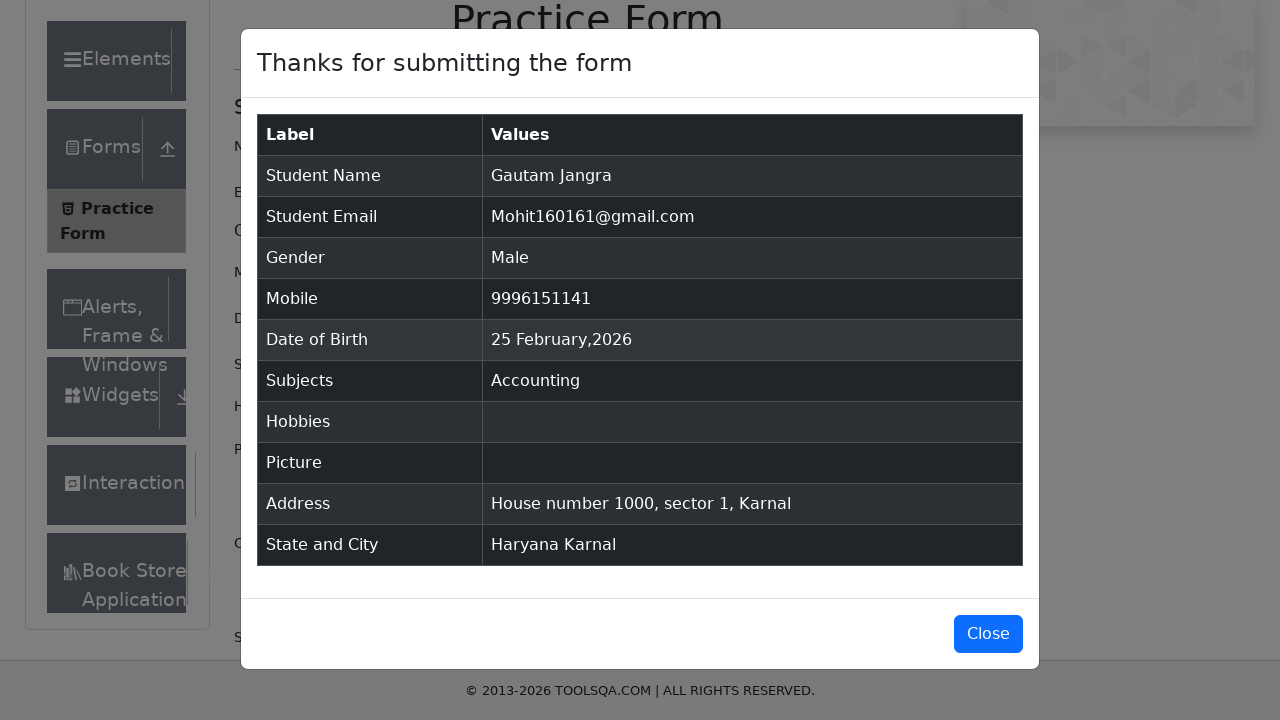

Verified state and city is 'Haryana Karnal'
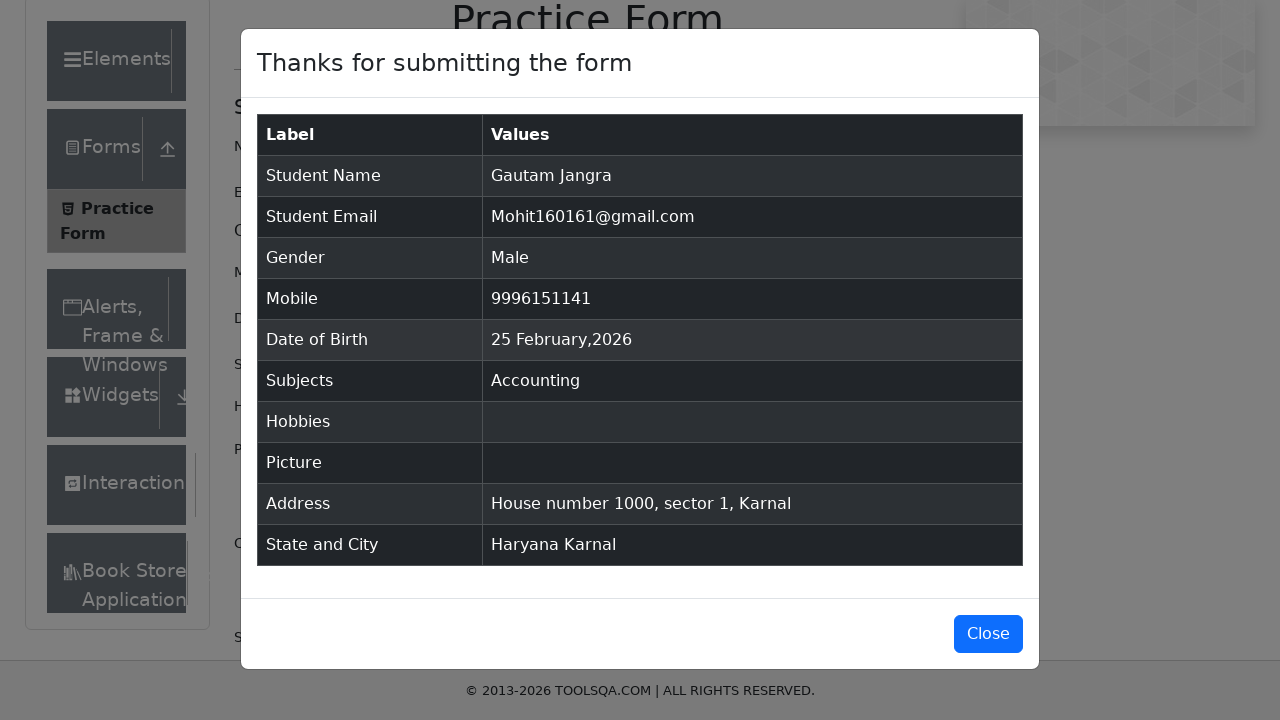

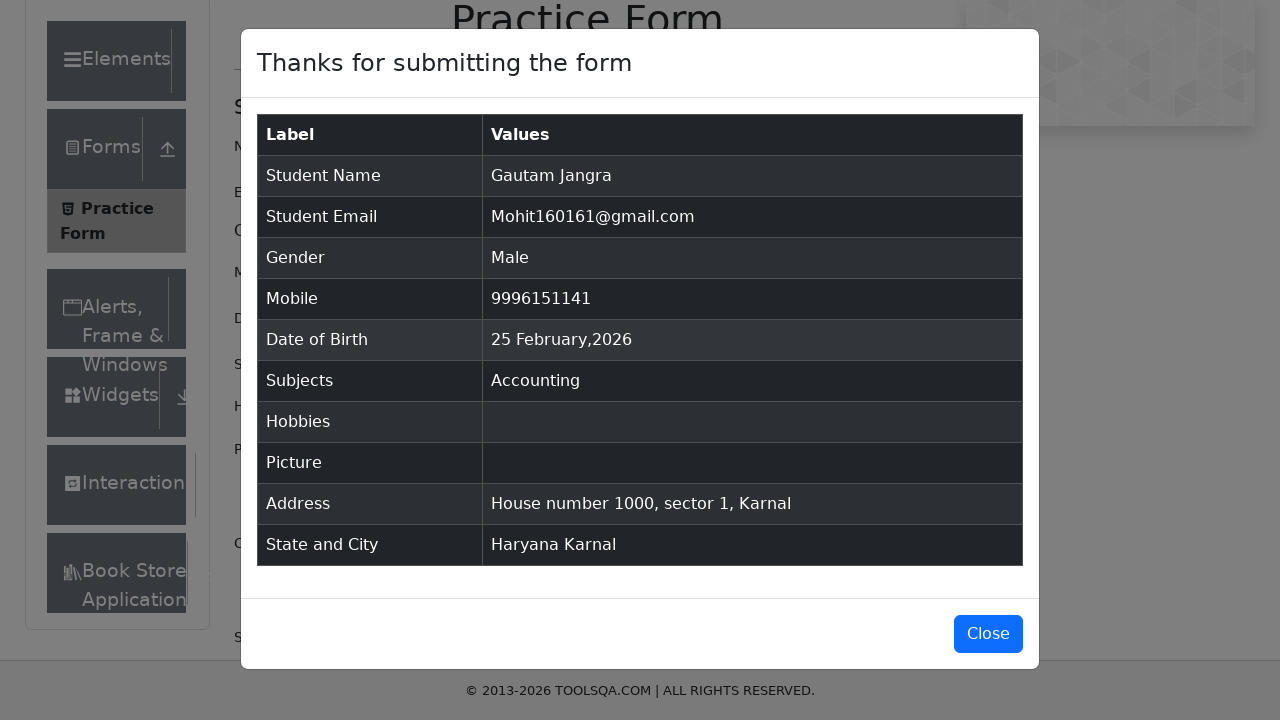